Tests drag and drop functionality by navigating to a demo page and dragging an element from one column to another

Starting URL: https://the-internet.herokuapp.com/

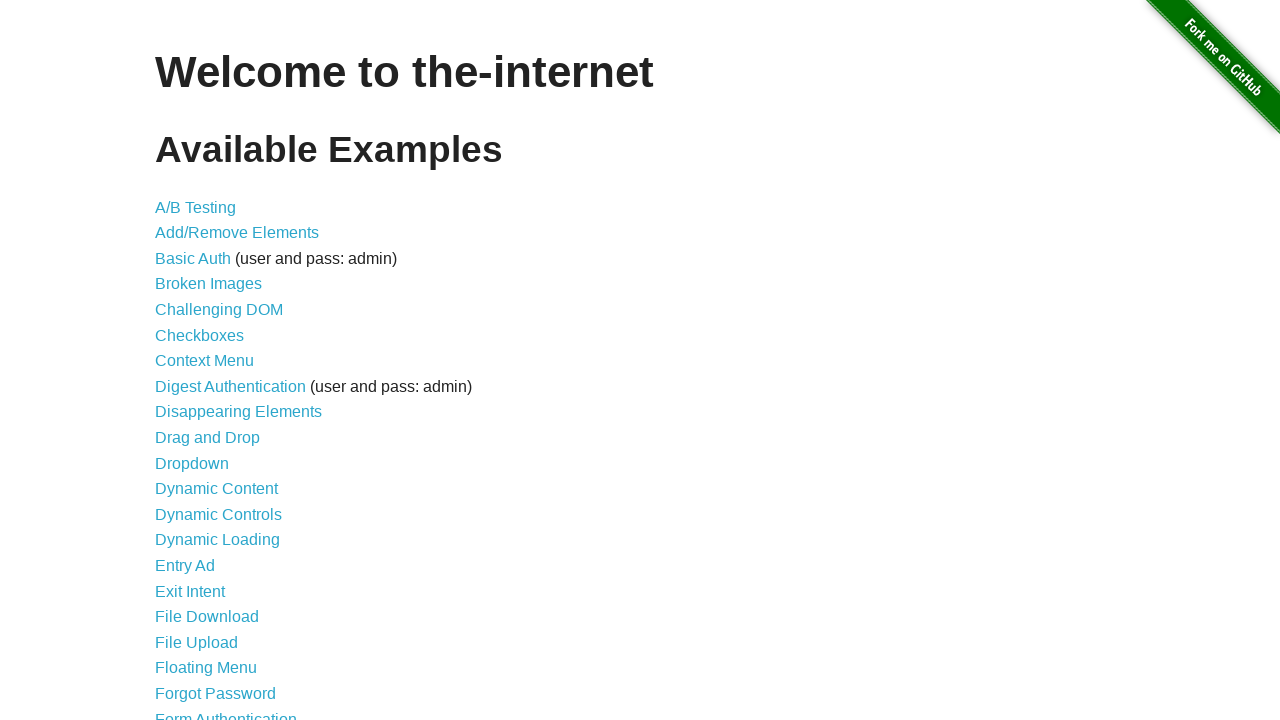

Located the drag and drop demo link (10th item in the list)
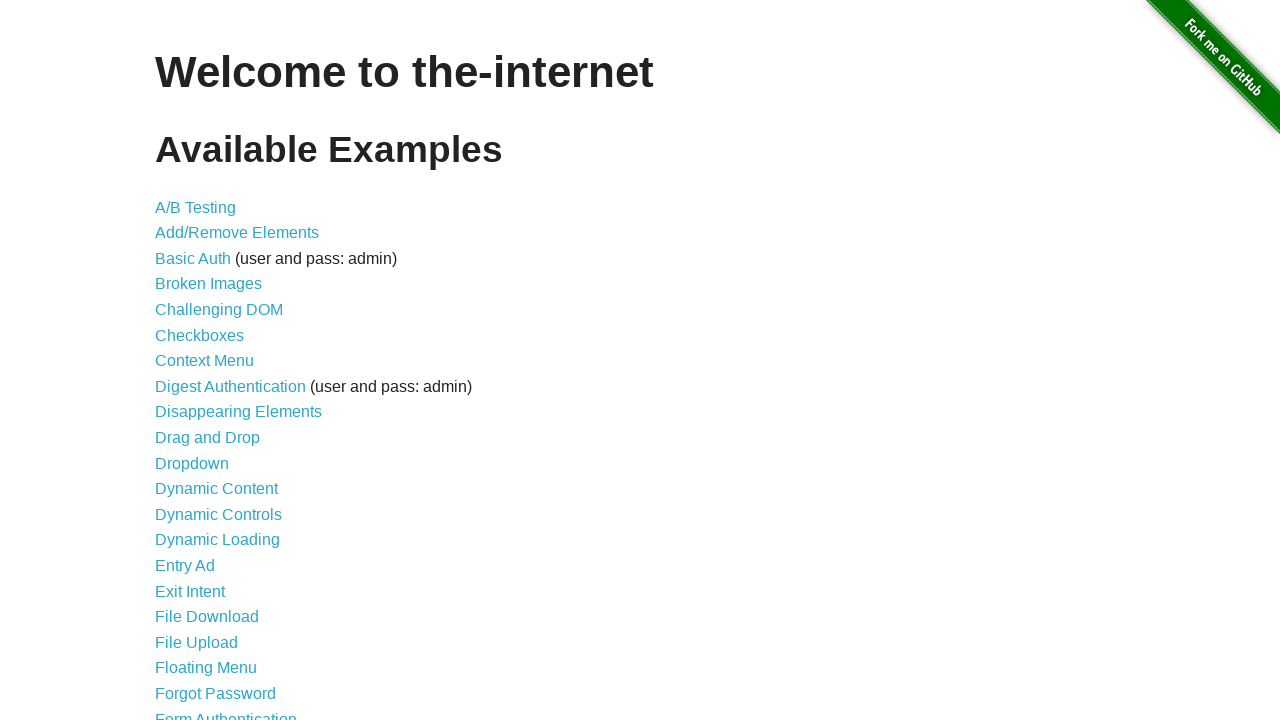

Scrolled the drag and drop demo link into view
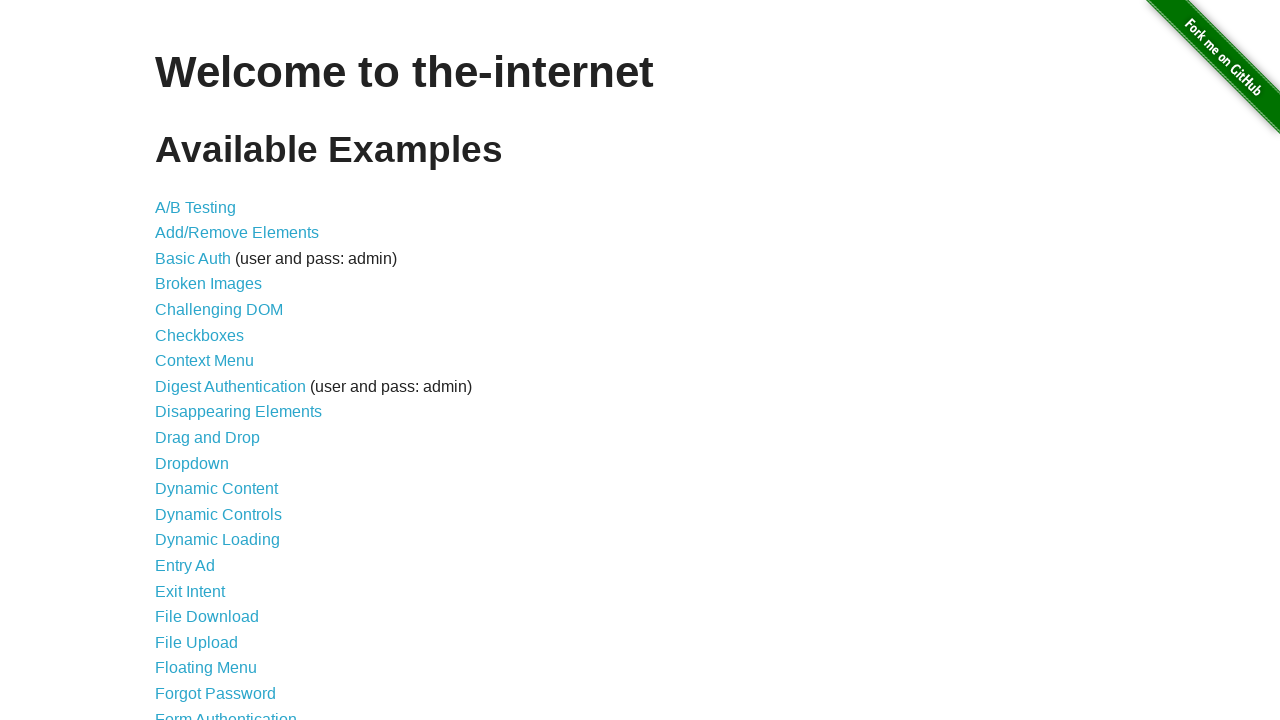

Clicked on the drag and drop demo link at (208, 438) on xpath=//*[@id="content"]/ul/li[10]/a
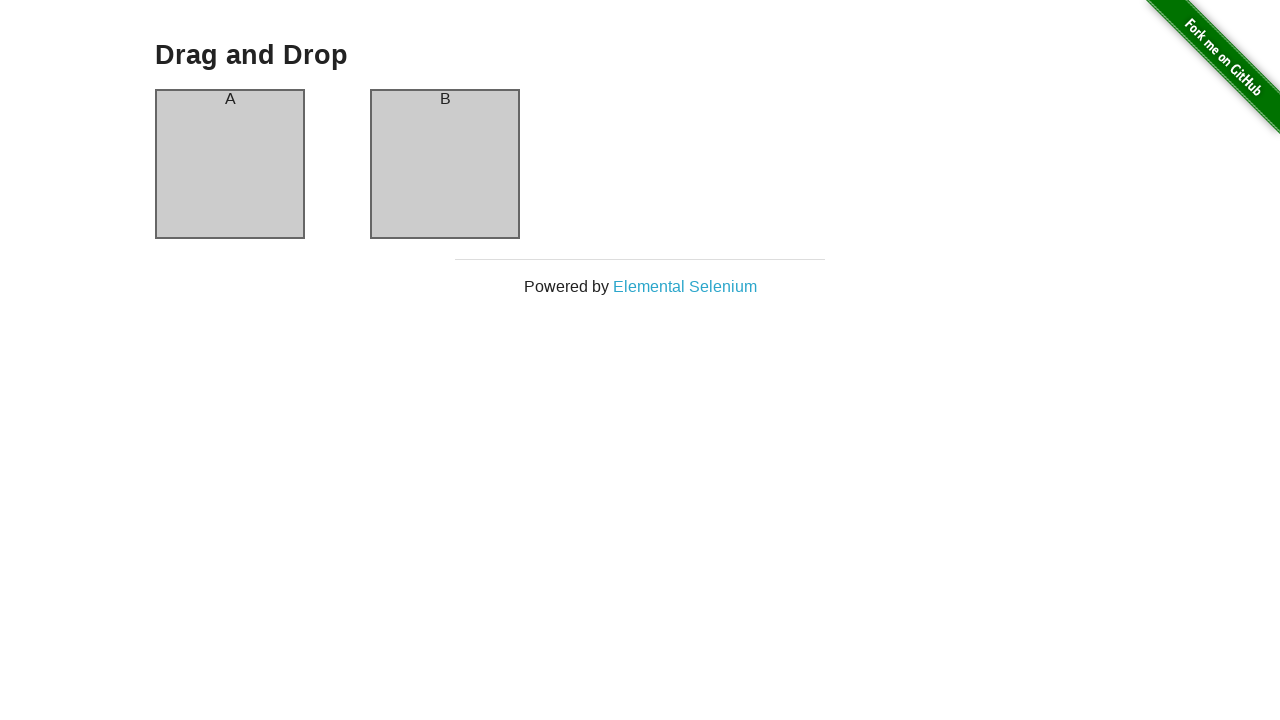

Located the source element in column A
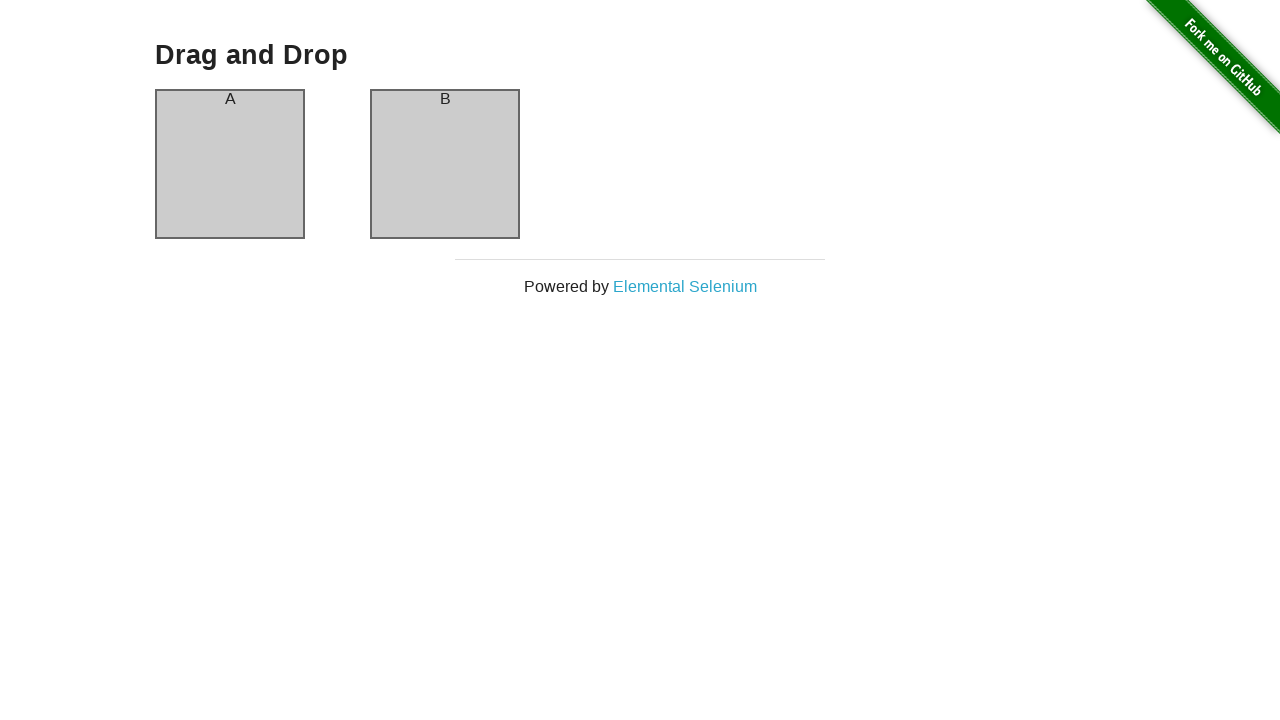

Located the target element in column B
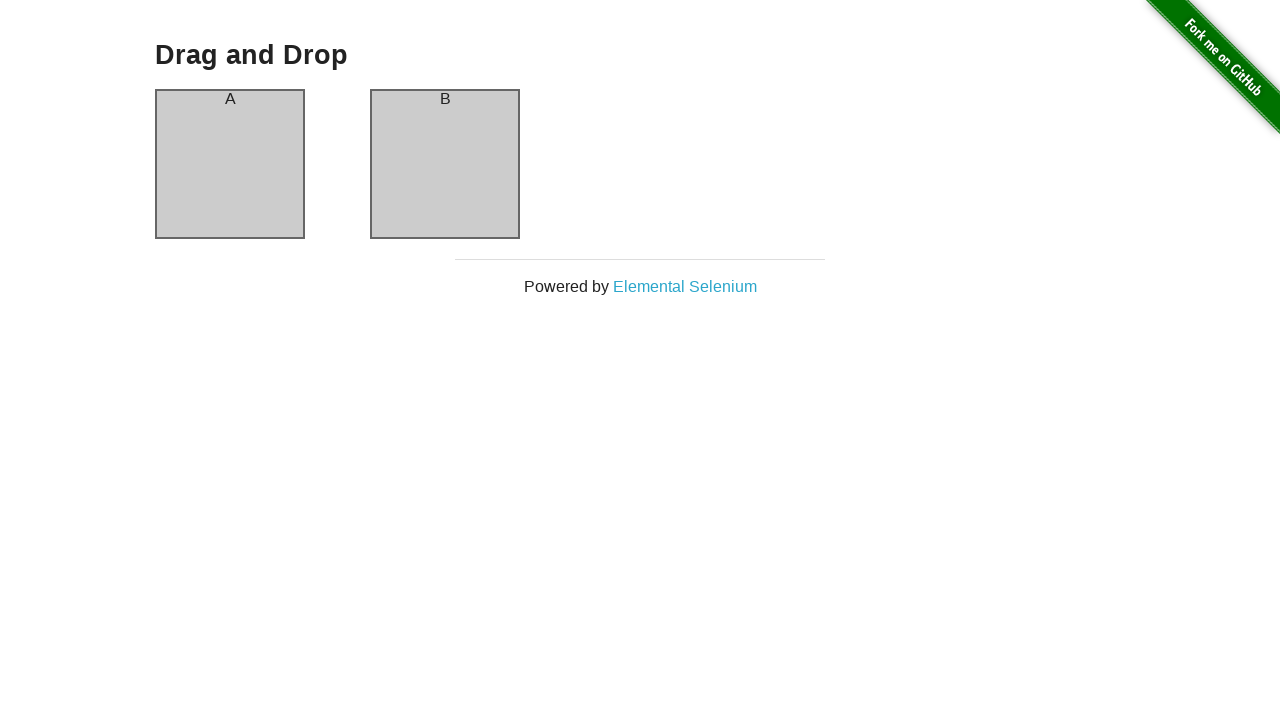

Dragged element from column A to column B at (445, 164)
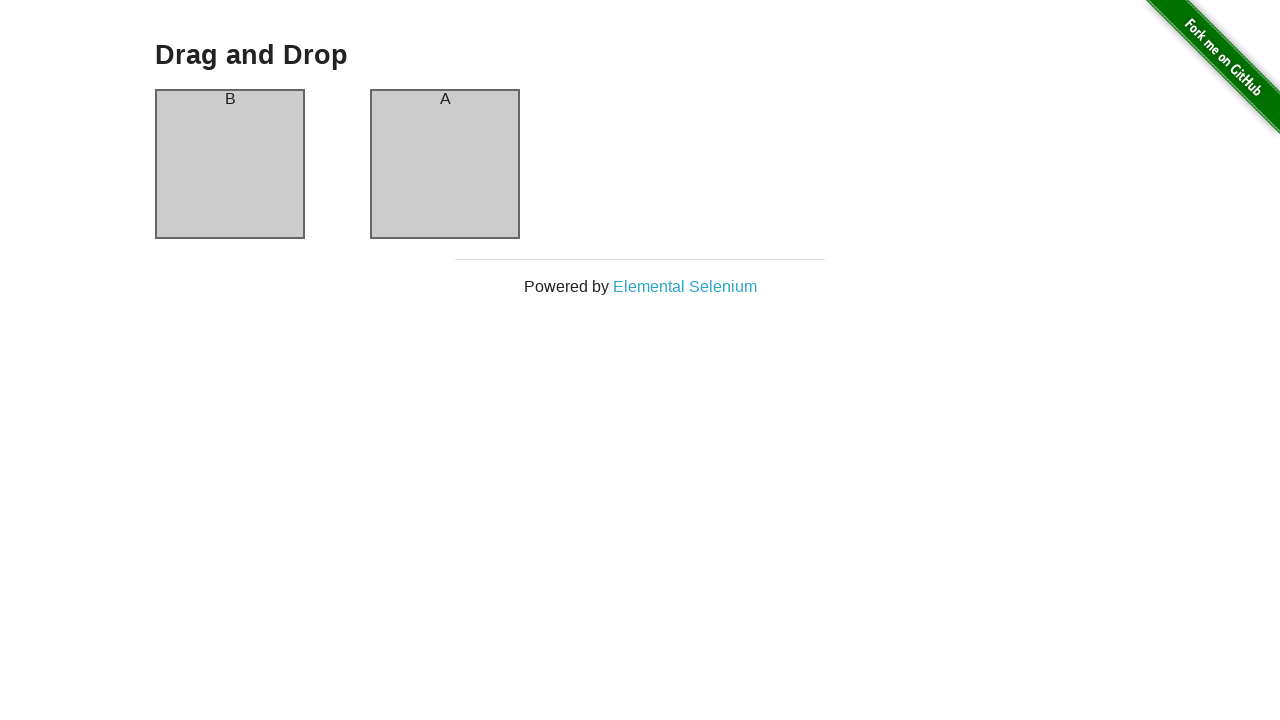

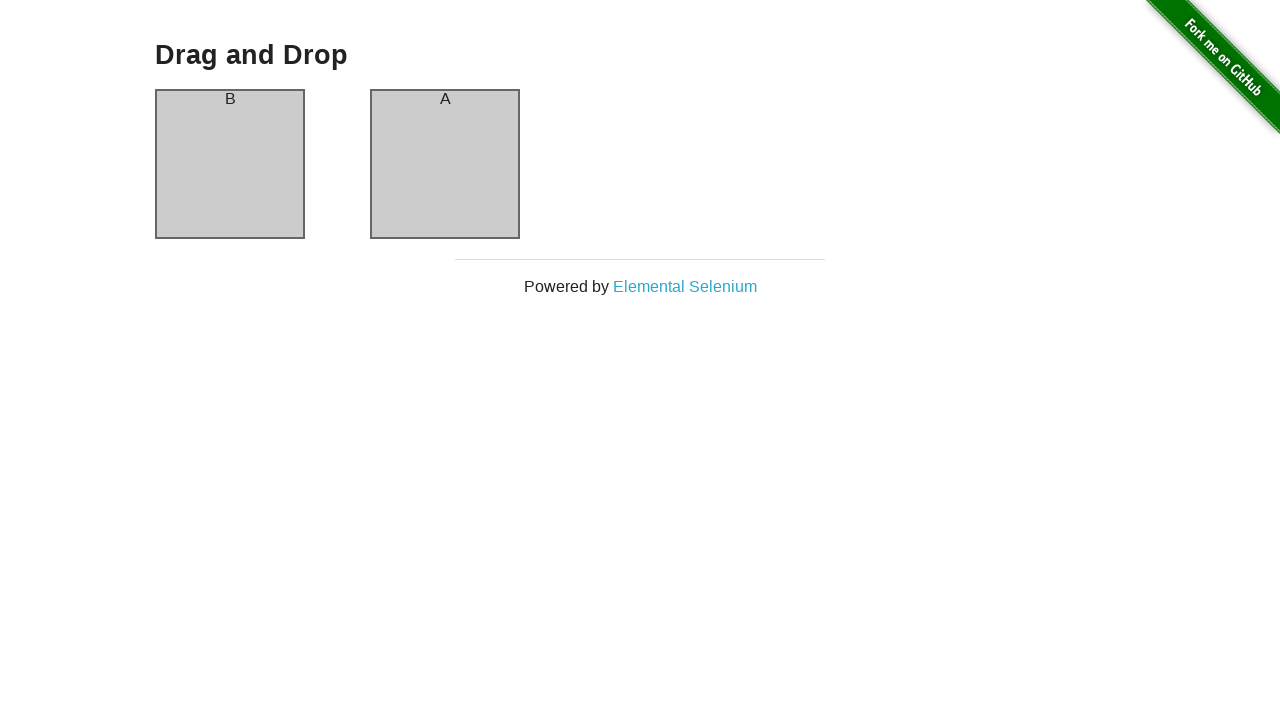